Navigates to GitHub homepage and waits for the search input element to become visible, verifying the page has loaded properly.

Starting URL: https://www.github.com/

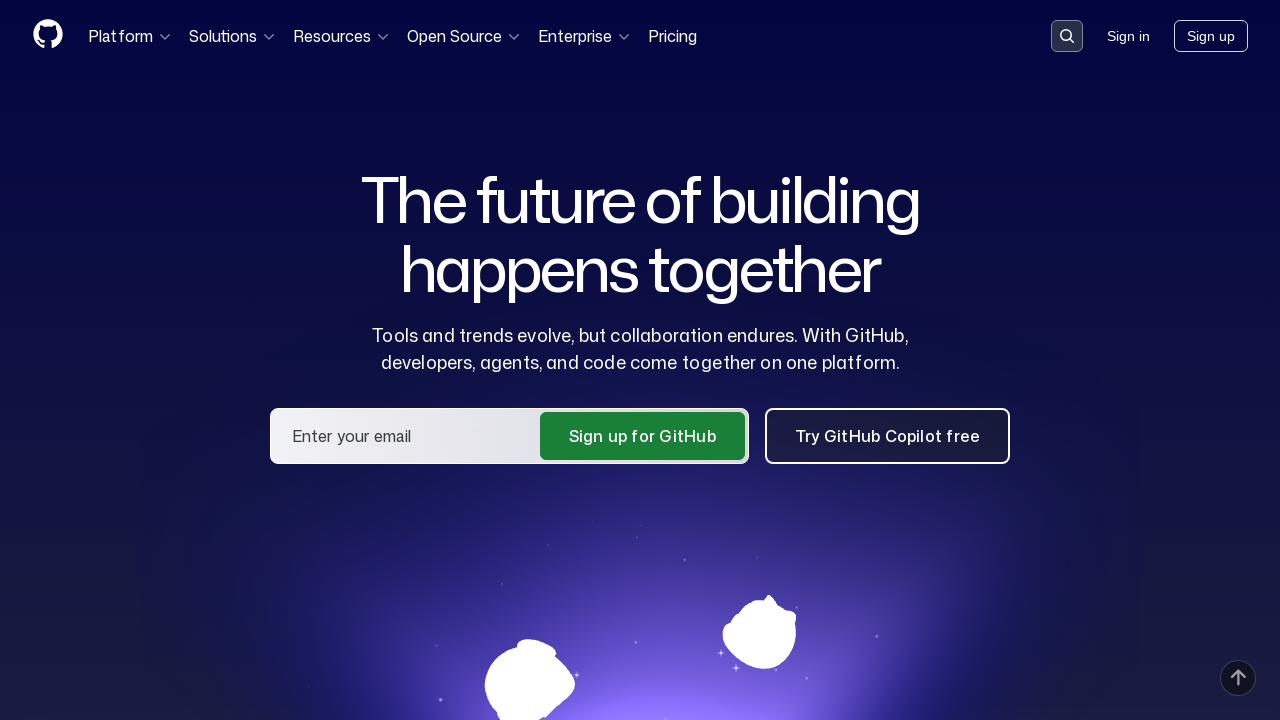

Navigated to GitHub homepage
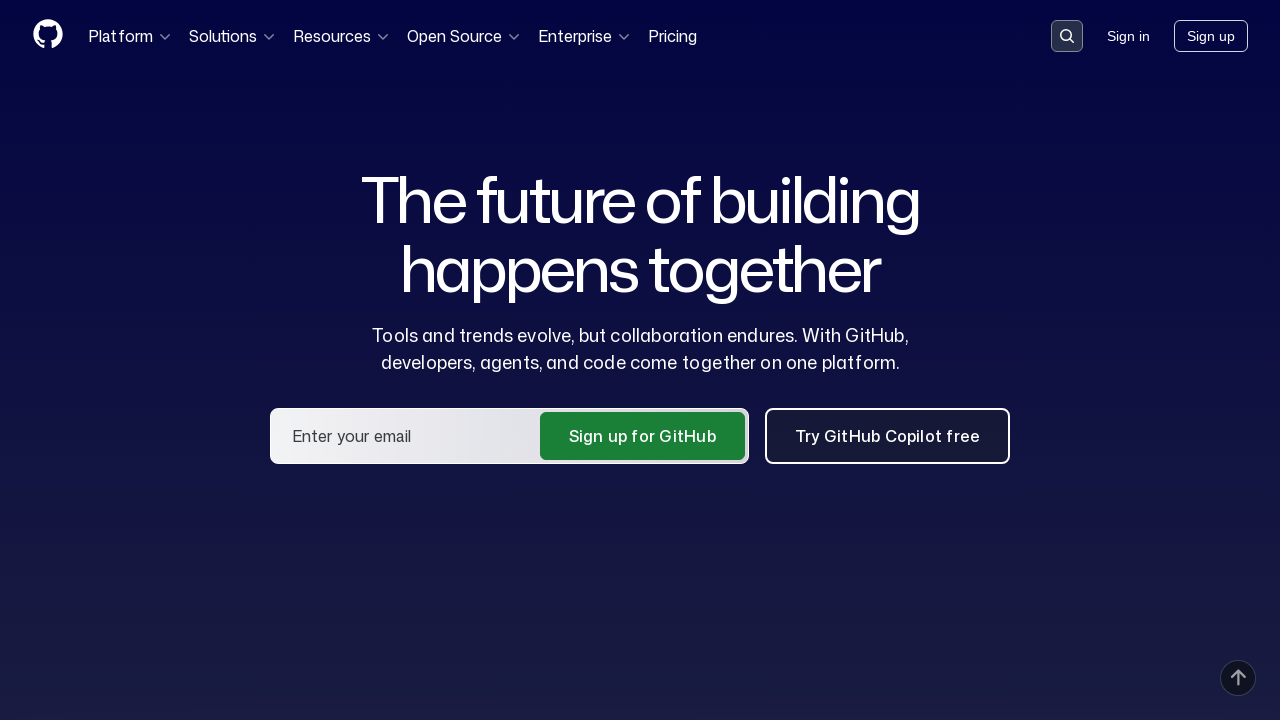

Search input element became visible, page loaded properly
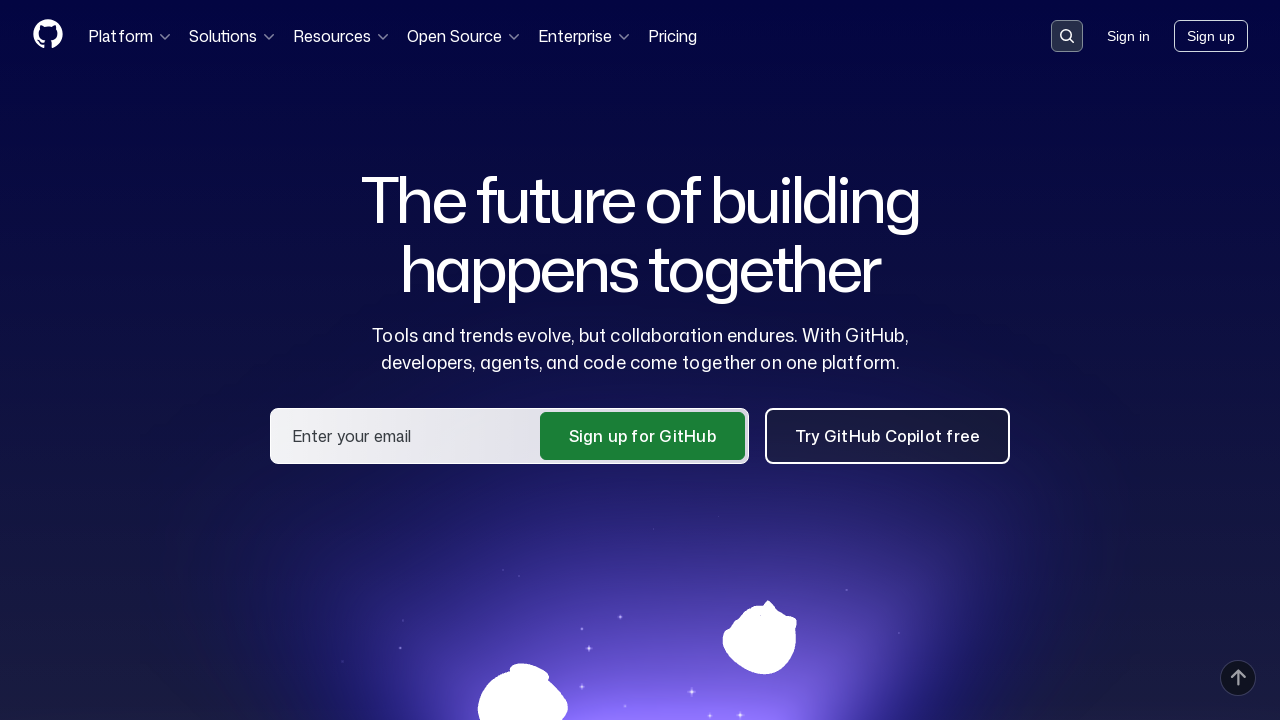

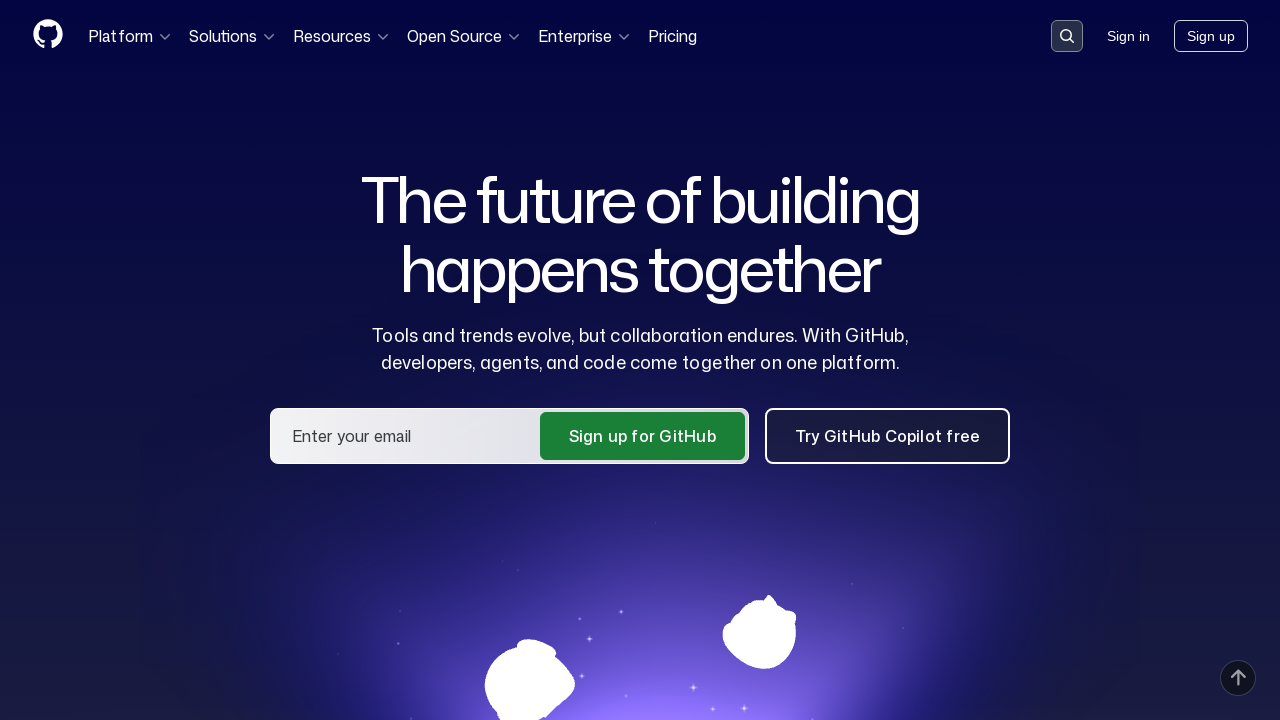